Tests DuckDuckGo search functionality by entering a search term and verifying results

Starting URL: https://duckduckgo.com/

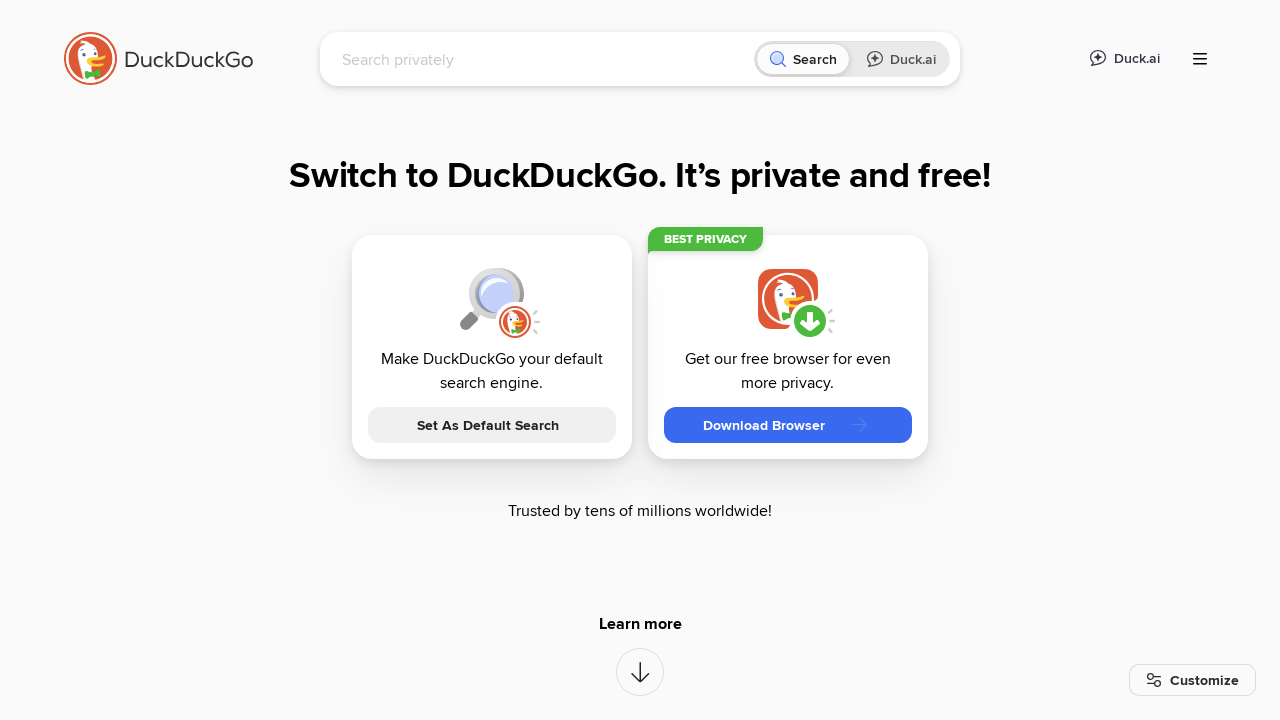

Filled search box with 'Pytest with Eric' on #searchbox_input
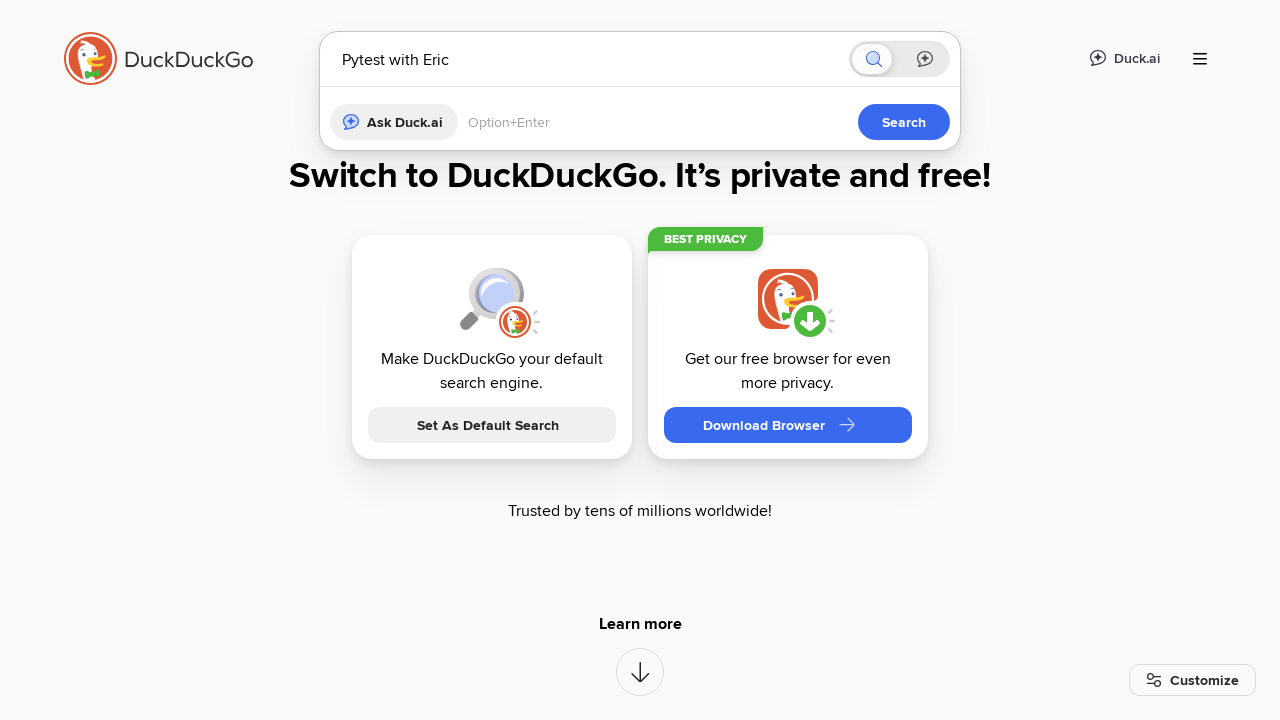

Pressed Enter to submit search query on #searchbox_input
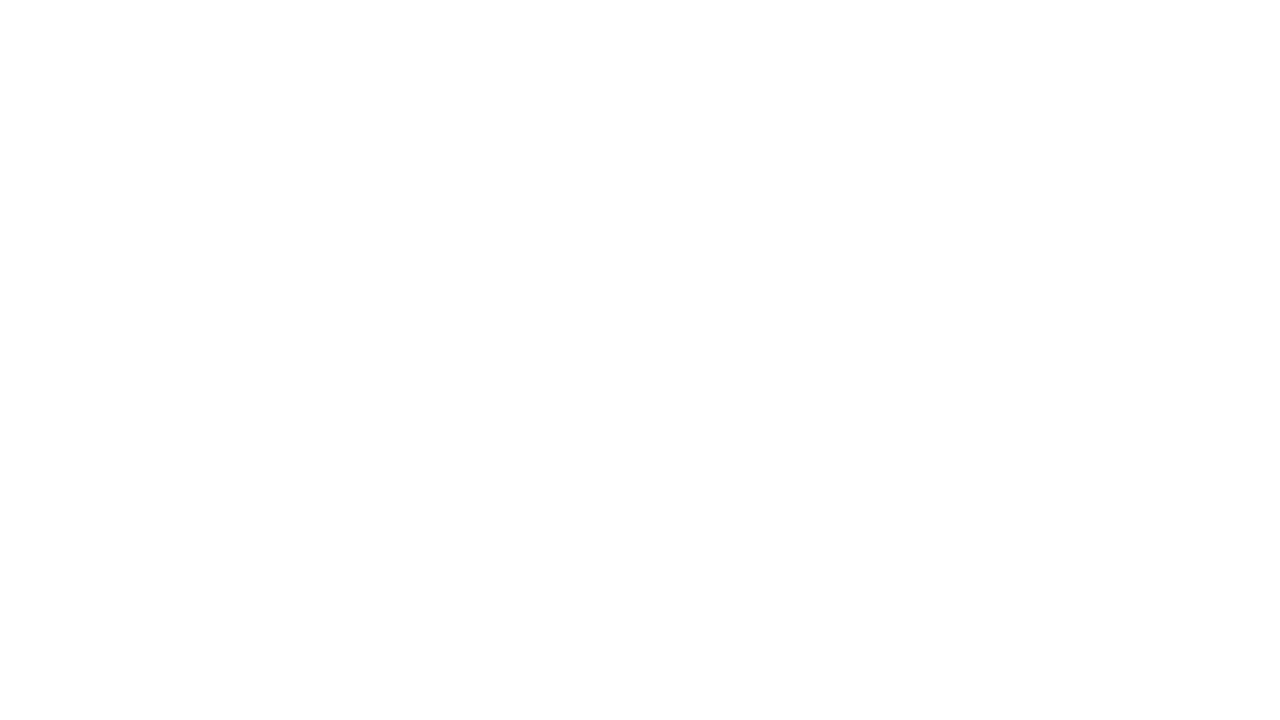

Waited for results page to load (domcontentloaded)
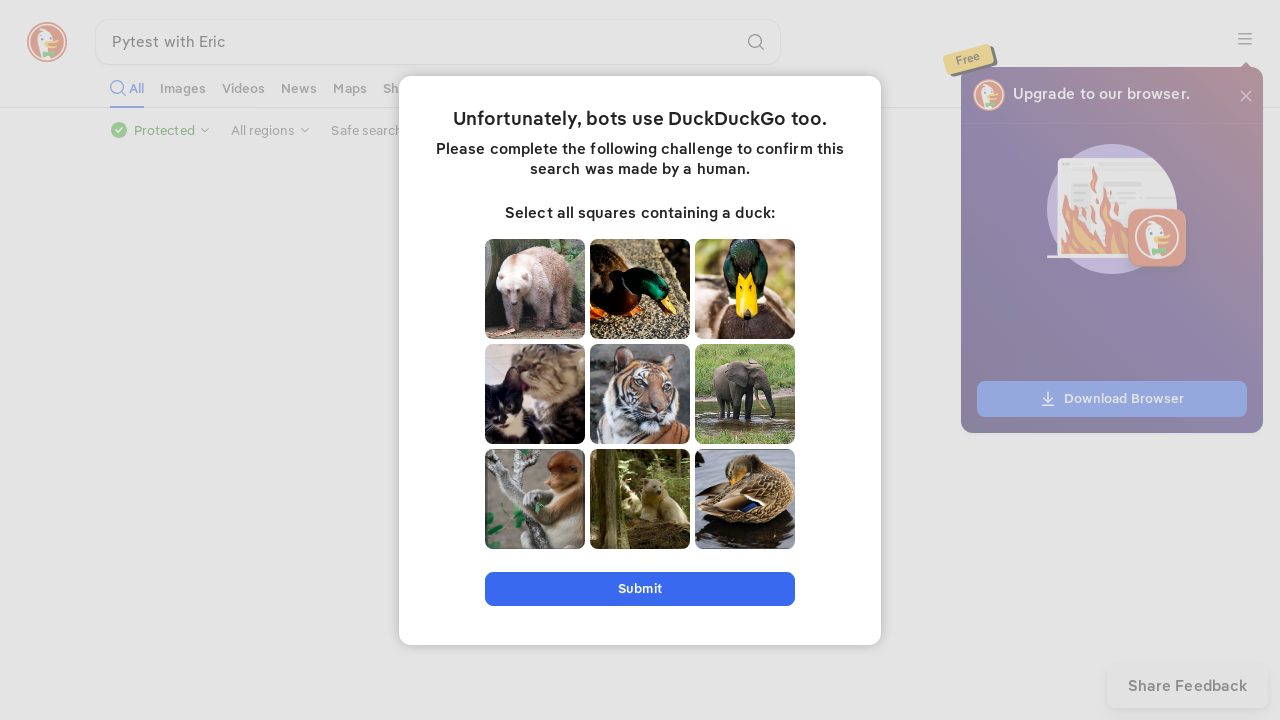

Verified page title contains search term 'Pytest with Eric'
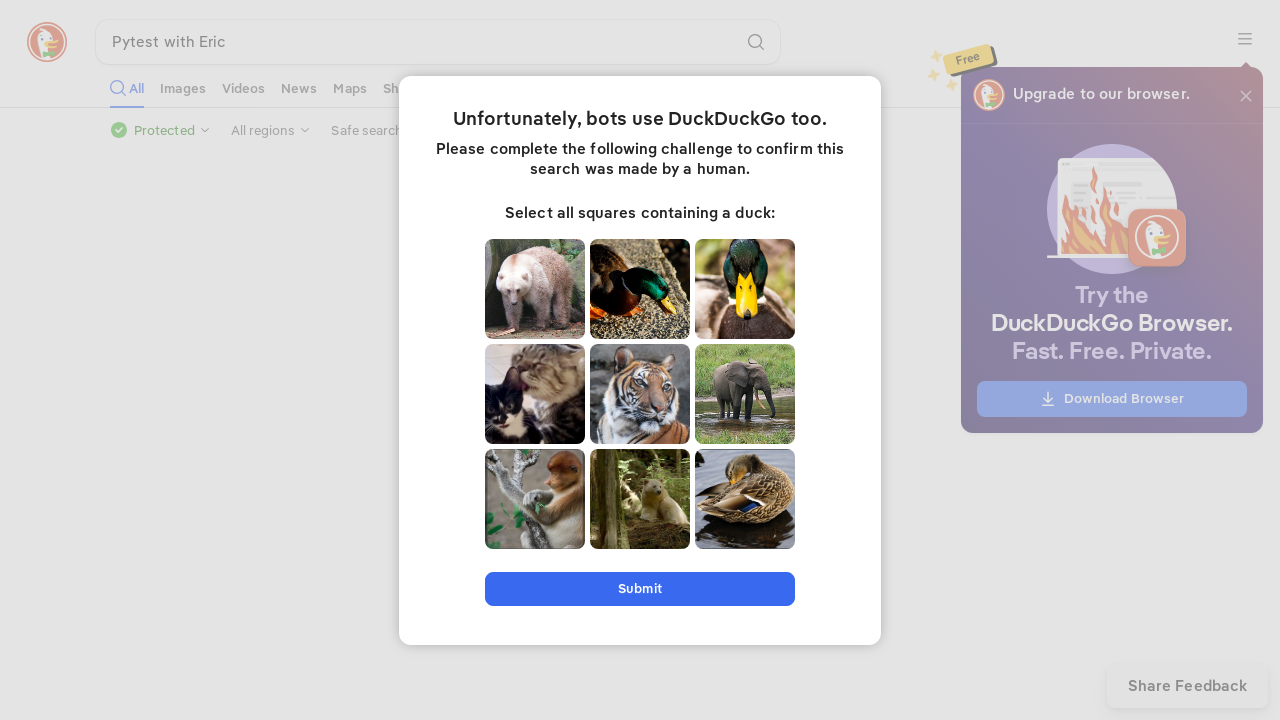

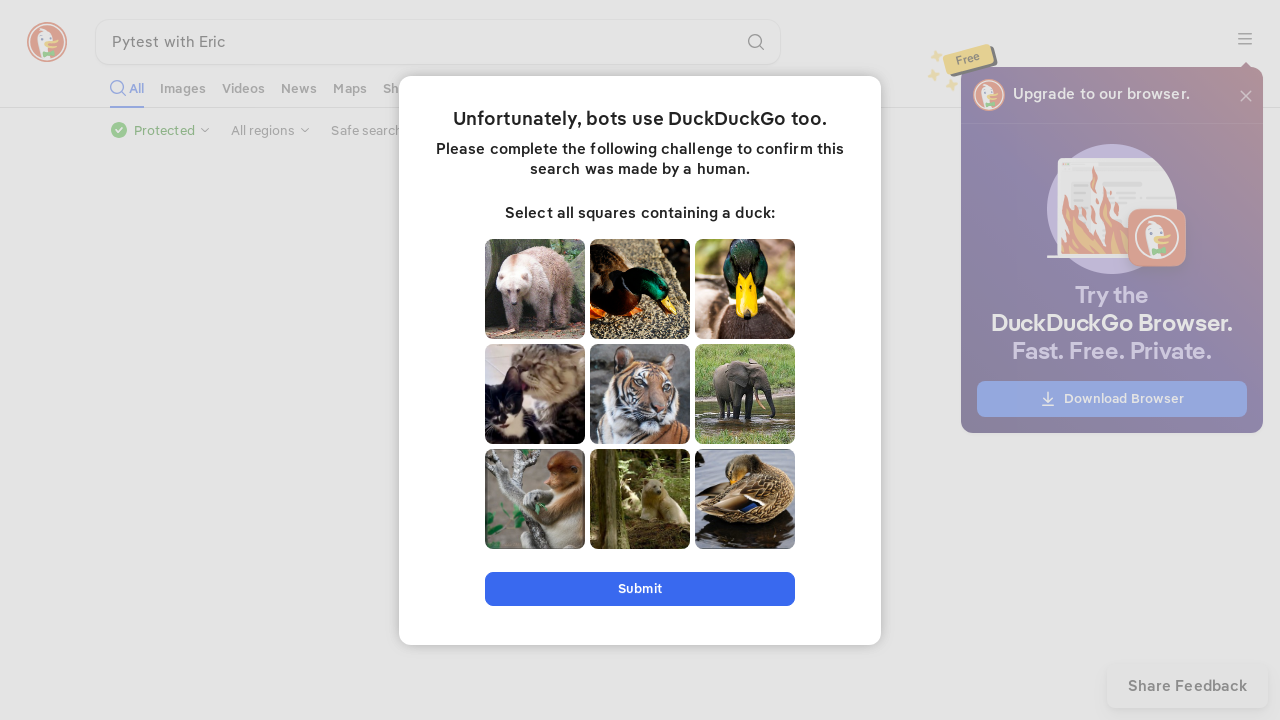